Opens the Watford Community Housing Trust website and verifies the page loads successfully by waiting for the page to be ready.

Starting URL: https://www.wcht.org.uk/

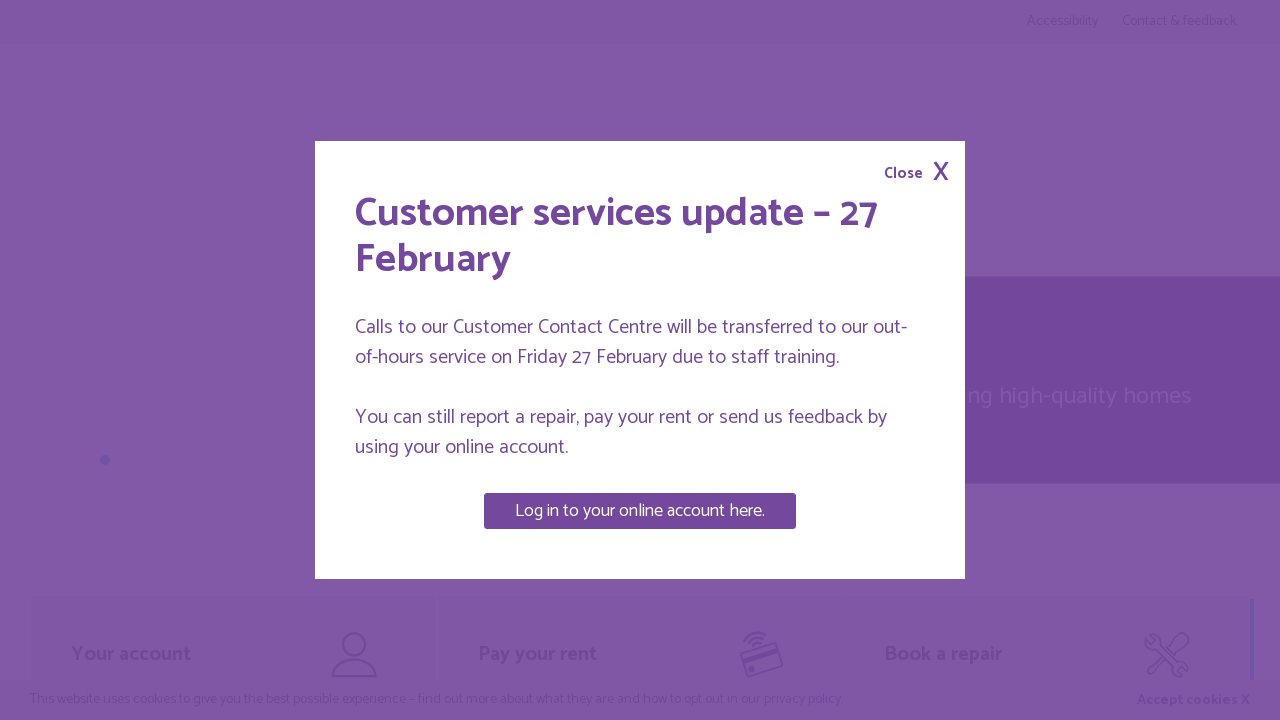

Navigated to Watford Community Housing Trust website
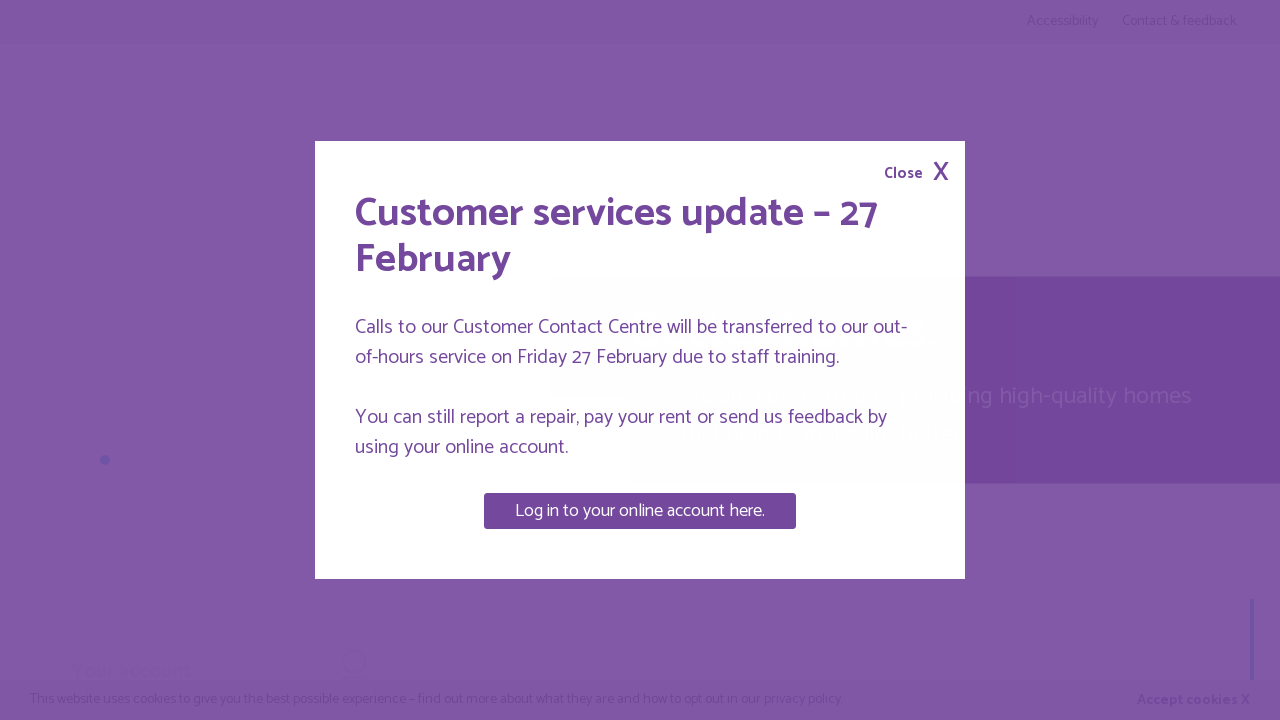

Page DOM content loaded
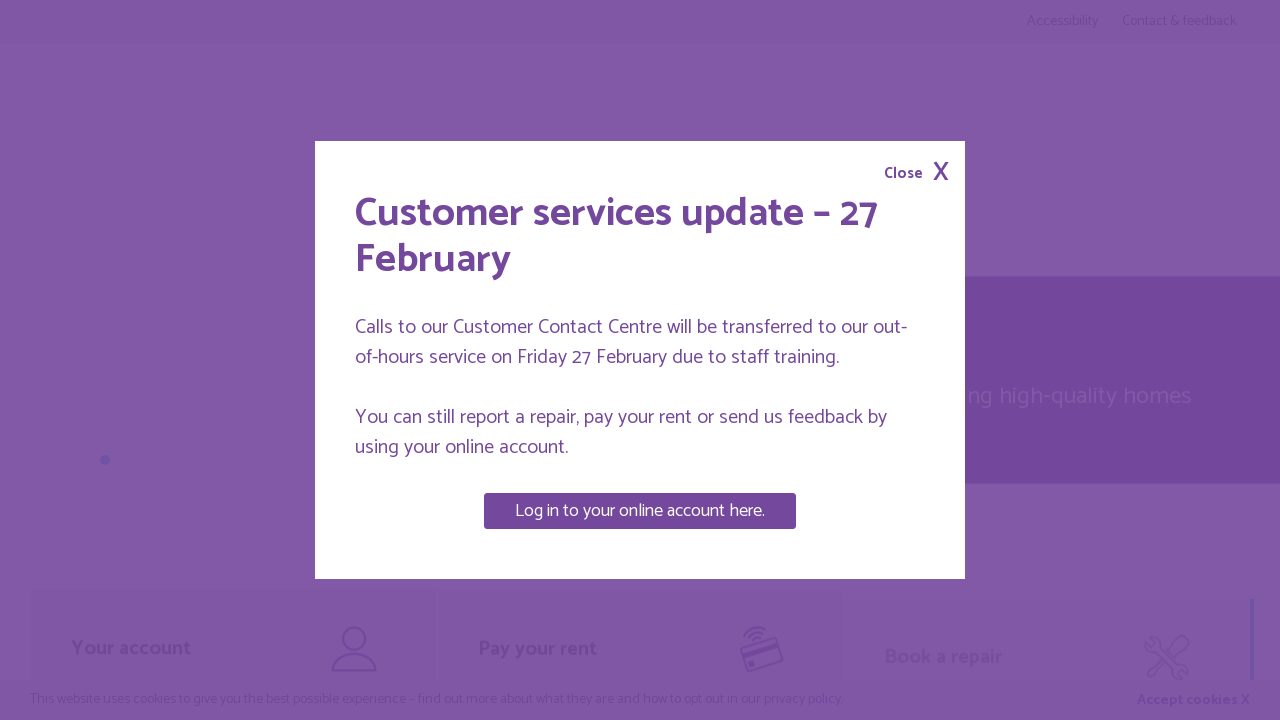

Page body element is present and page loaded successfully
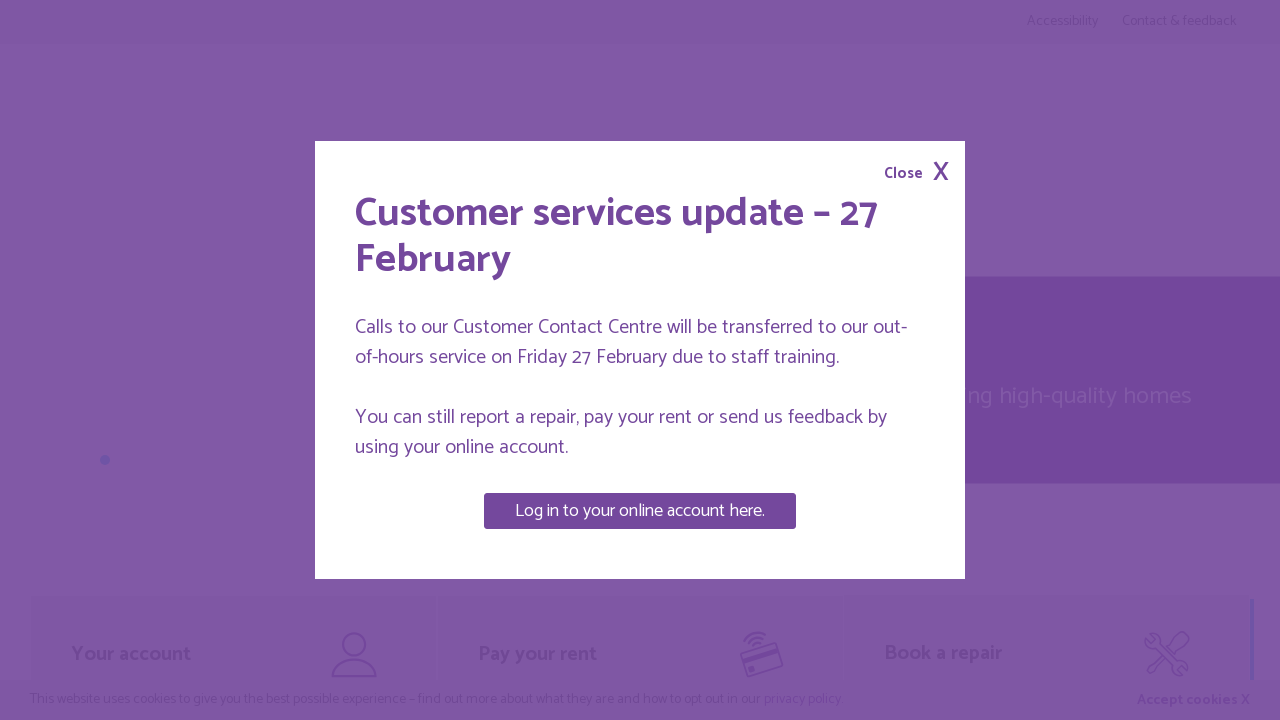

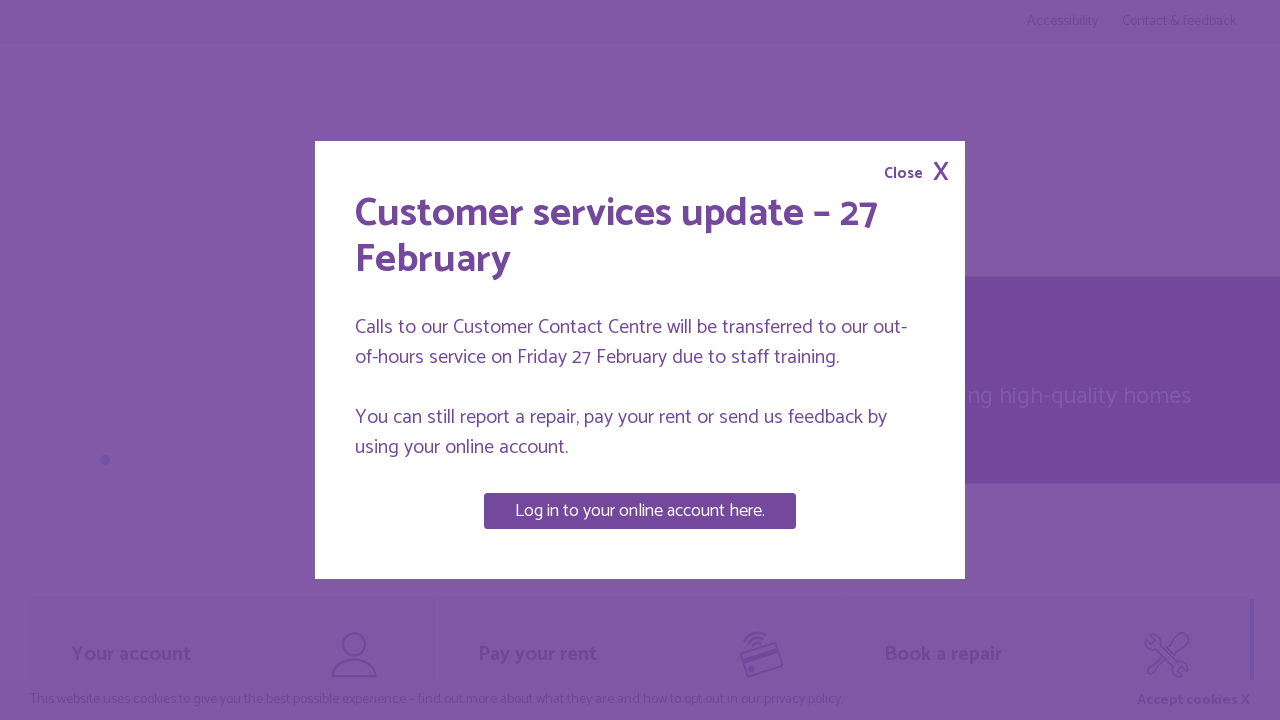